Tests window switching functionality by clicking a link that opens a new window, switching to it, and verifying the header text

Starting URL: https://the-internet.herokuapp.com/windows

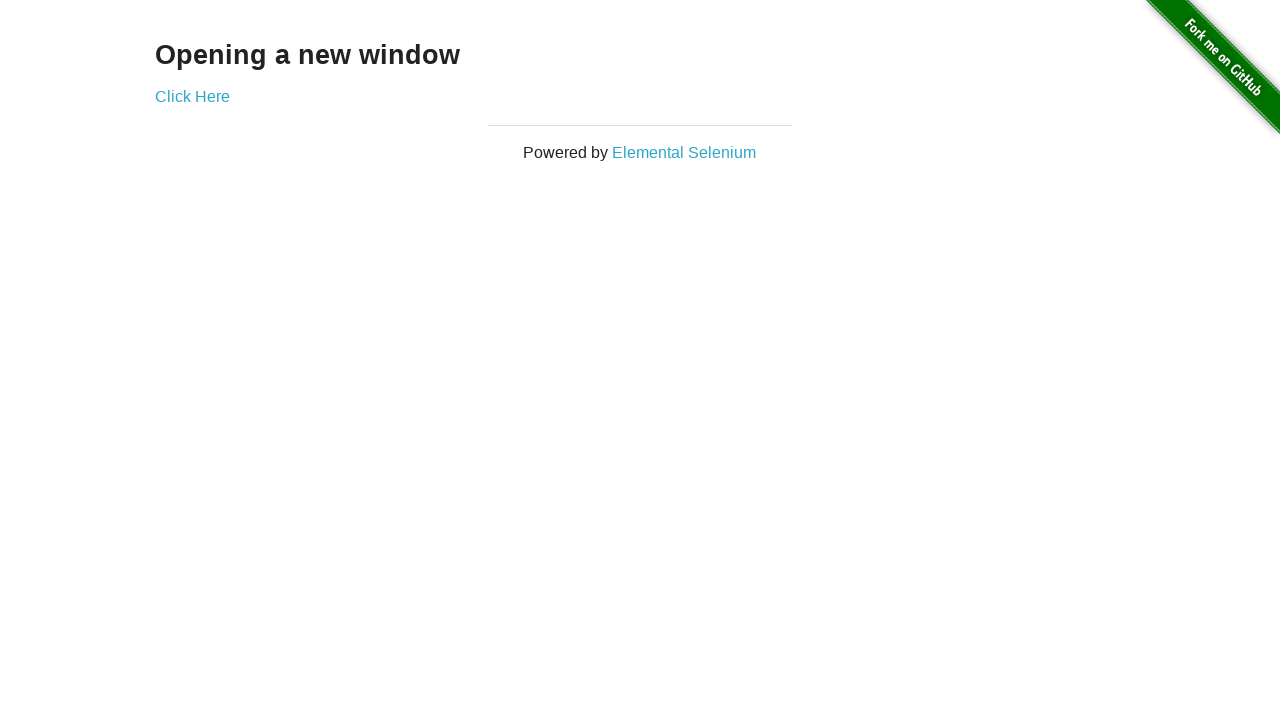

Clicked 'Click Here' link to open new window at (192, 96) on xpath=//a[.='Click Here']
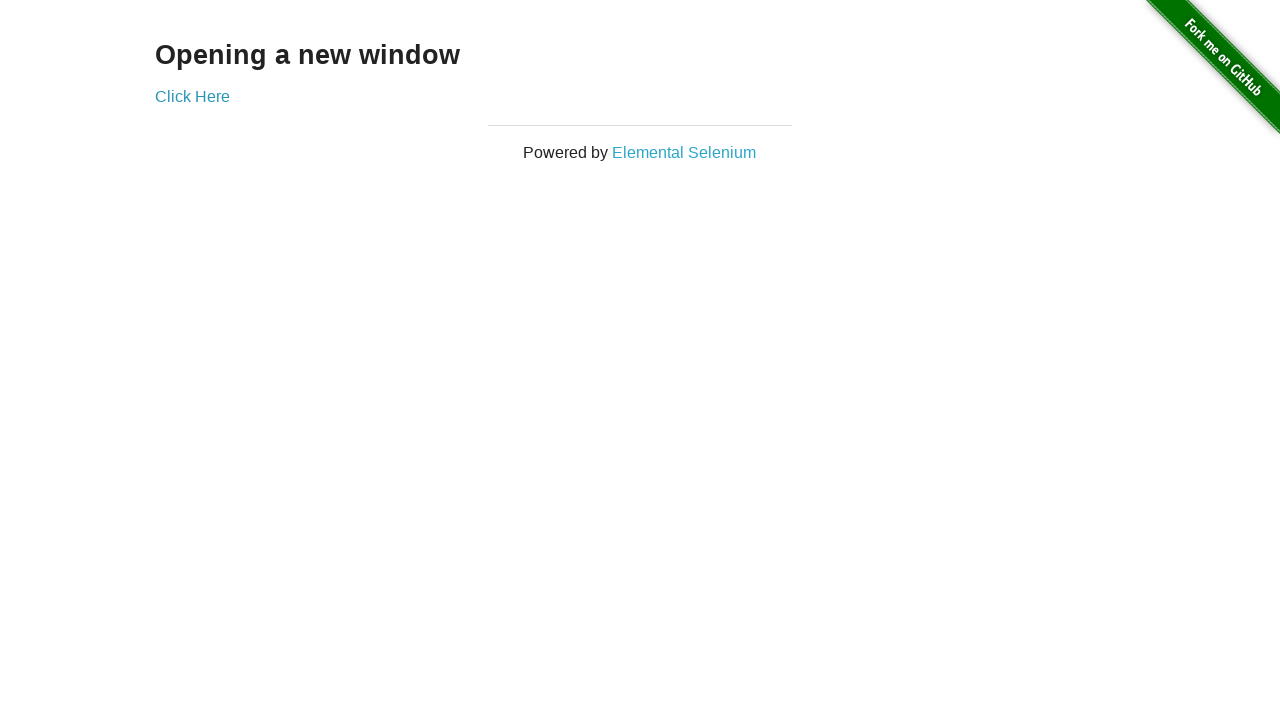

New window page object obtained
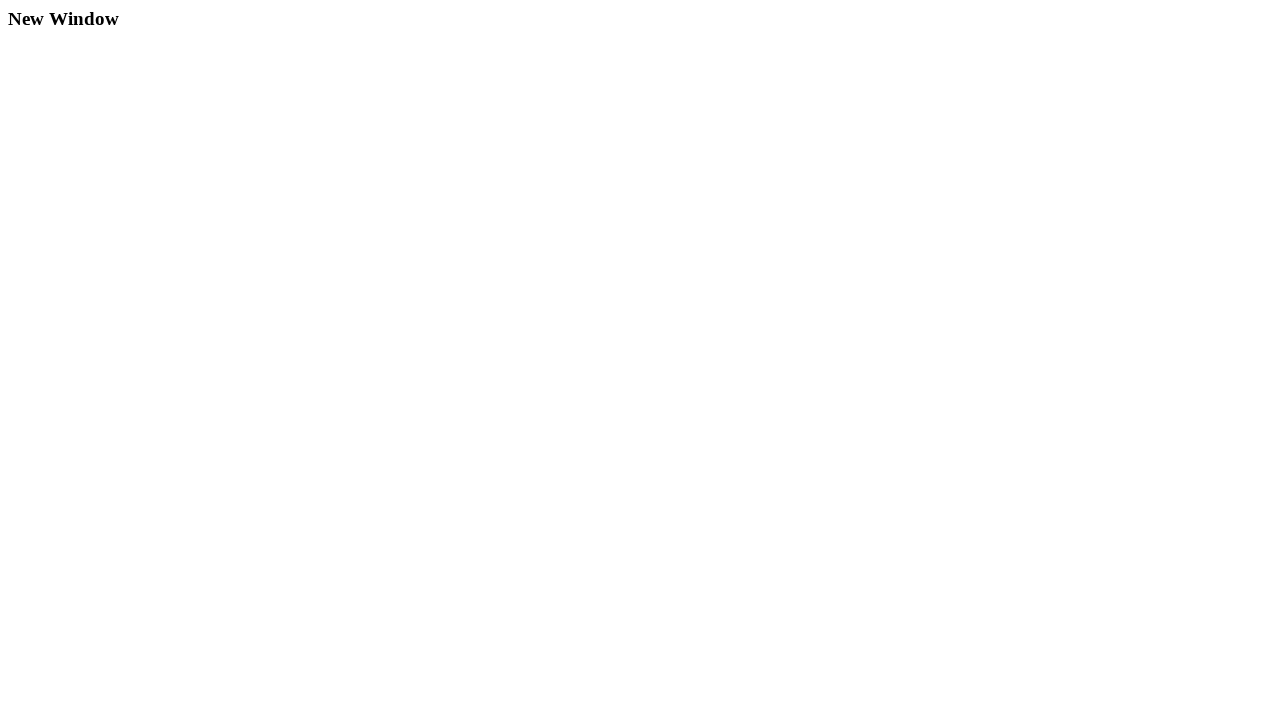

New window page fully loaded
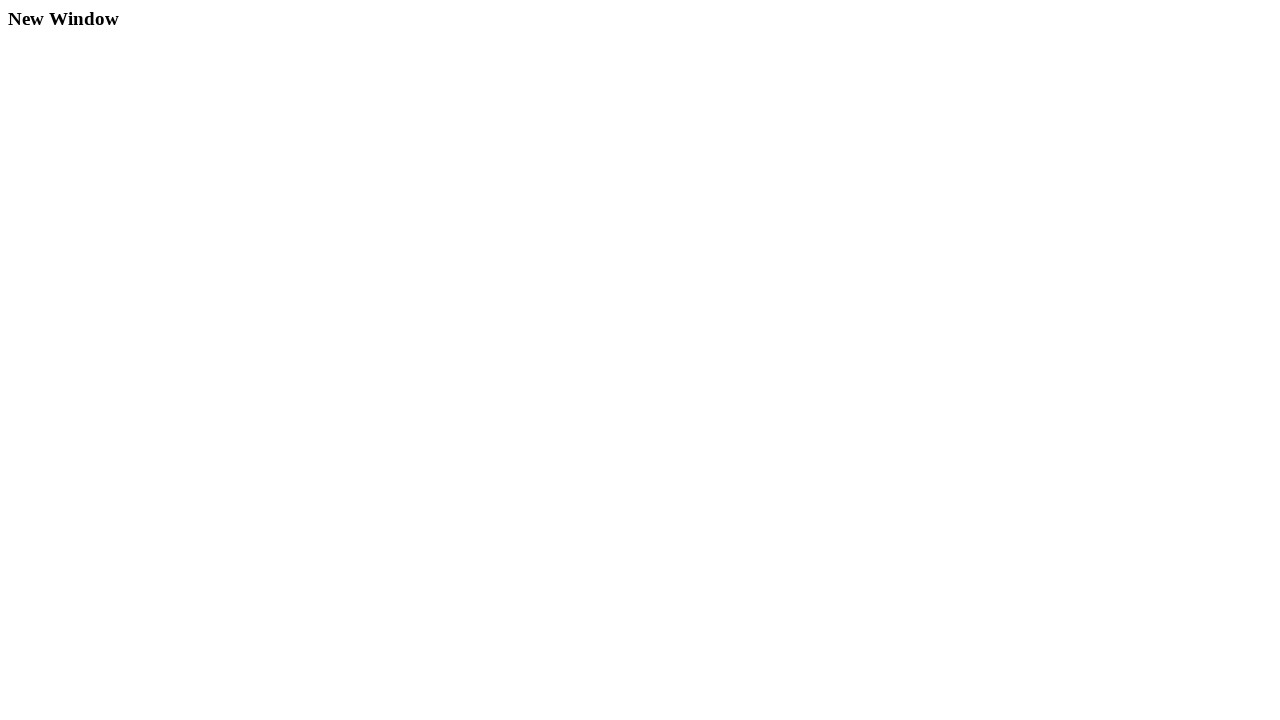

Located header element with text 'New Window'
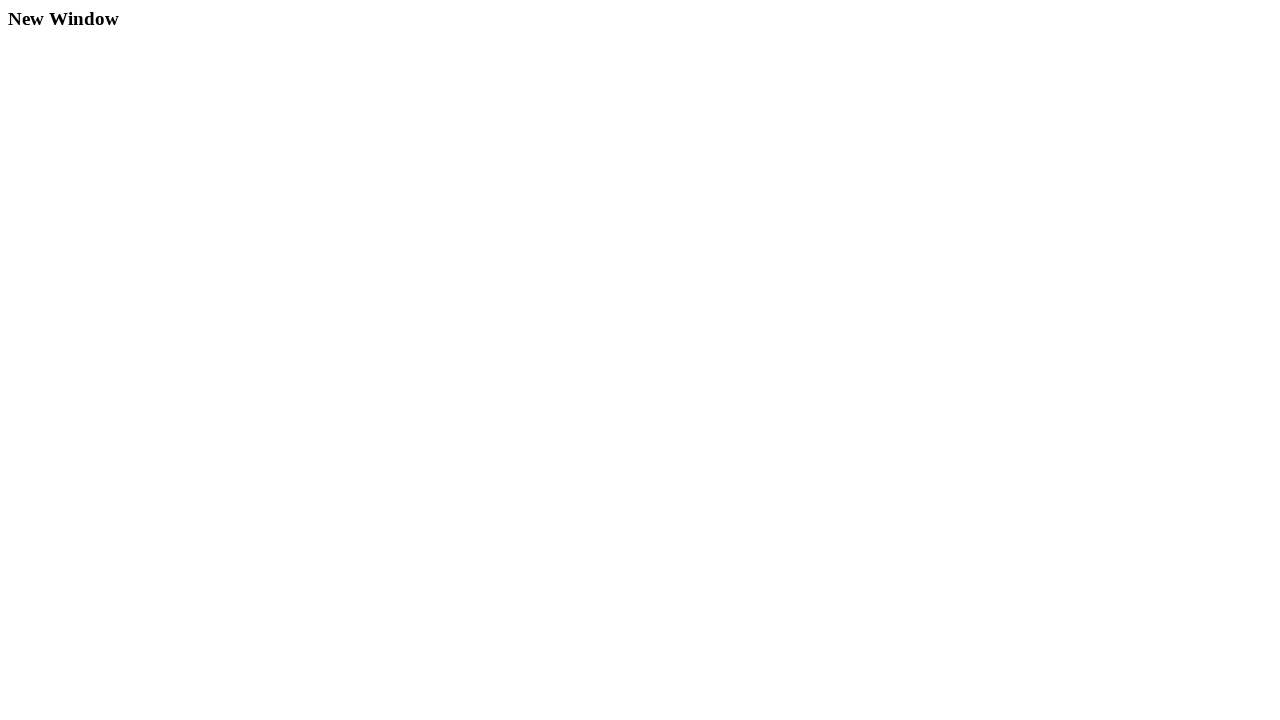

Retrieved header text: 'New Window'
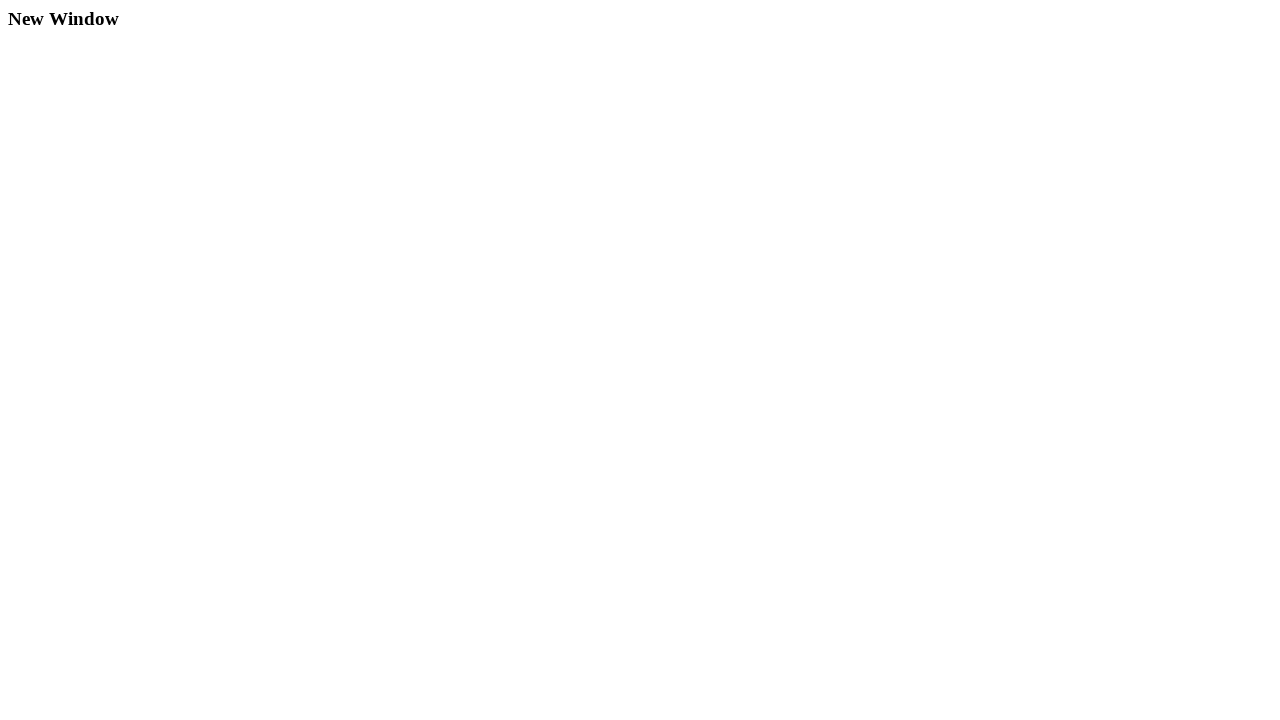

Verified header text matches 'New Window'
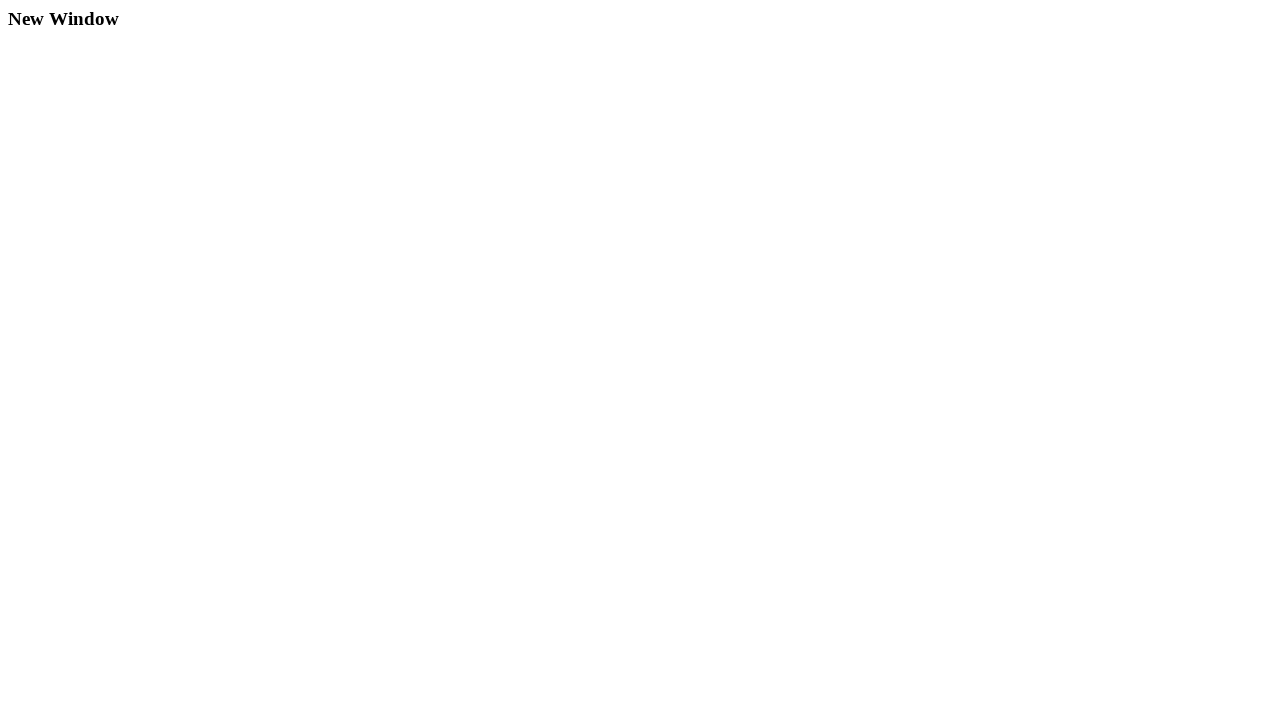

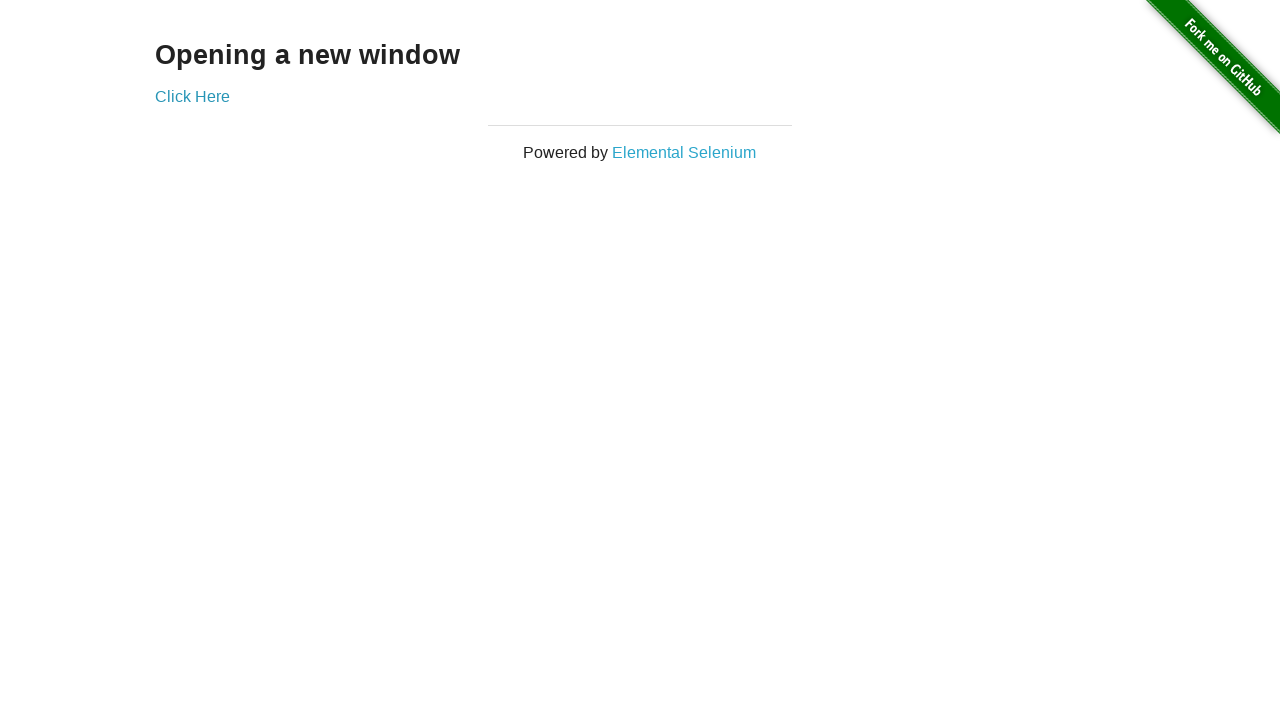